Tests search functionality on python.org by searching for "pycon" and verifying results appear

Starting URL: https://www.python.org/

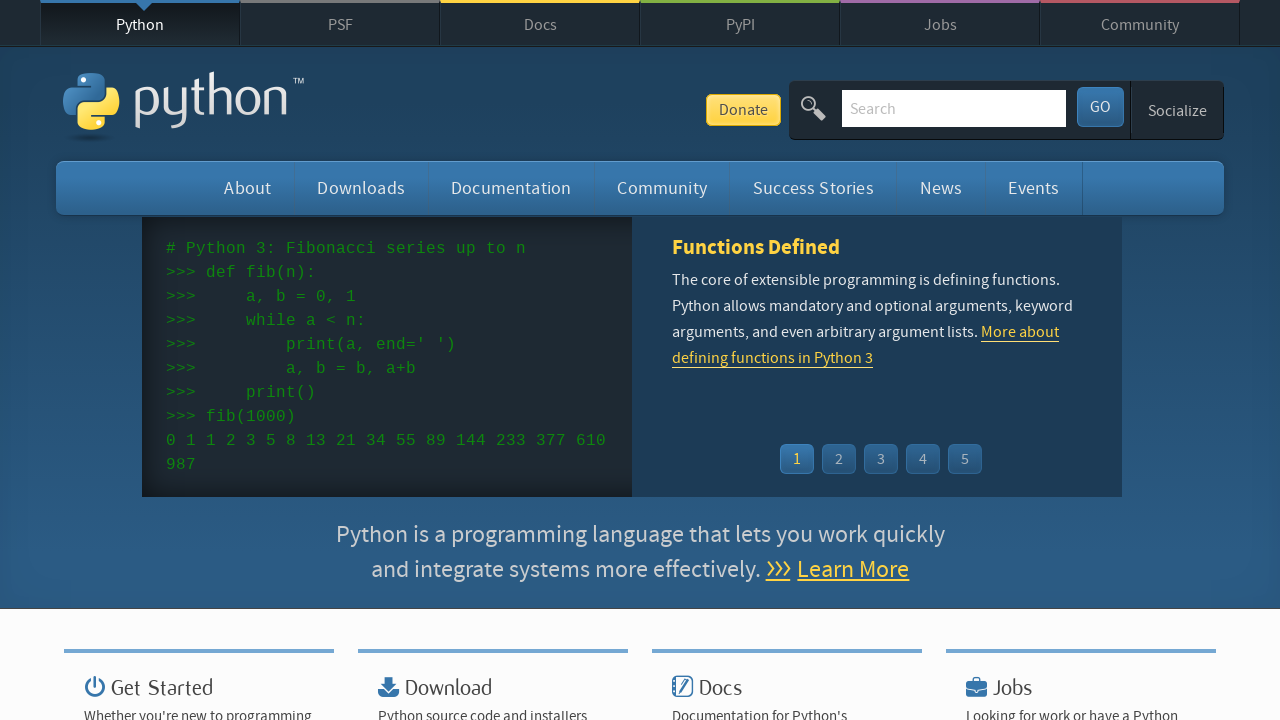

Filled search box with 'pycon' on input[name='q']
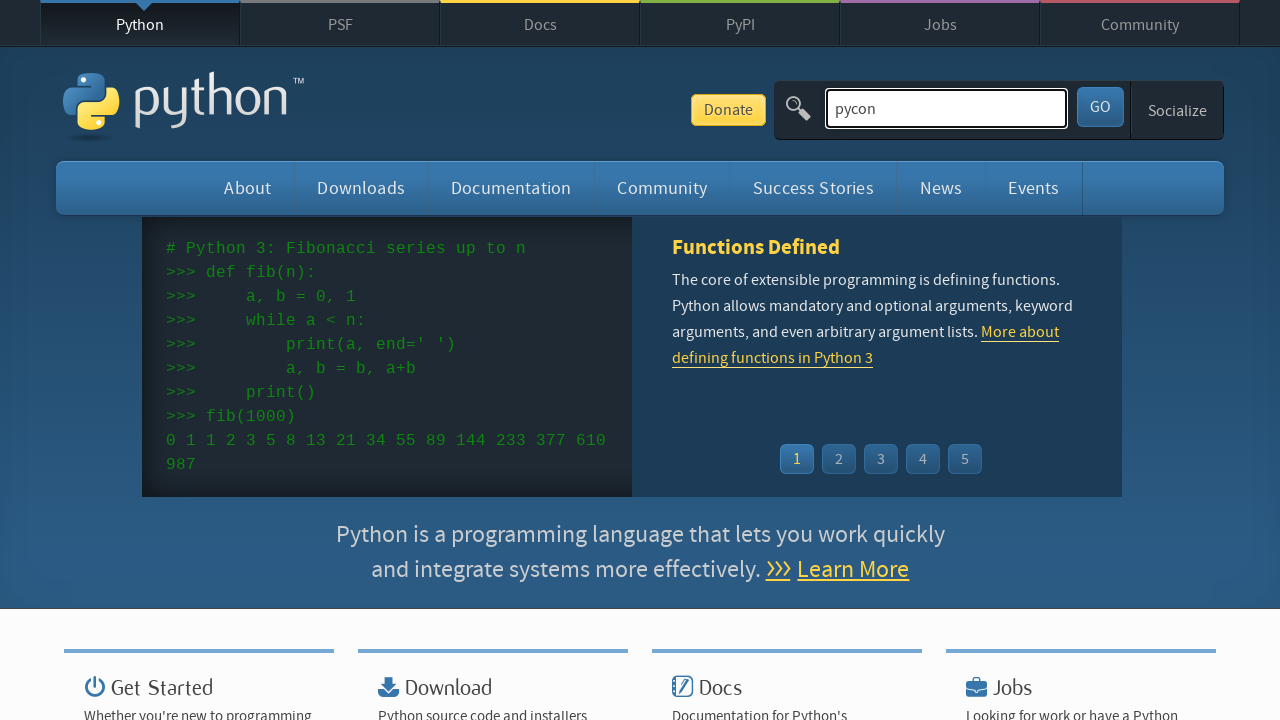

Pressed Enter to submit search query on input[name='q']
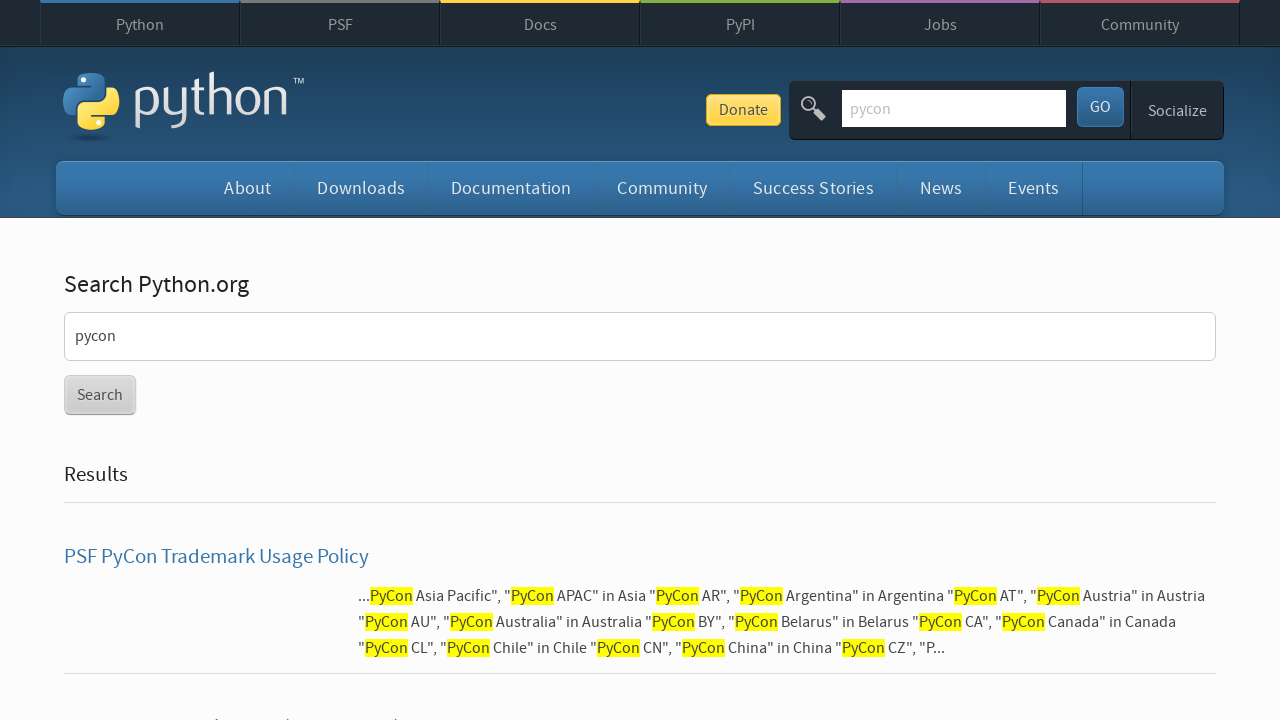

Search results page loaded with pycon results
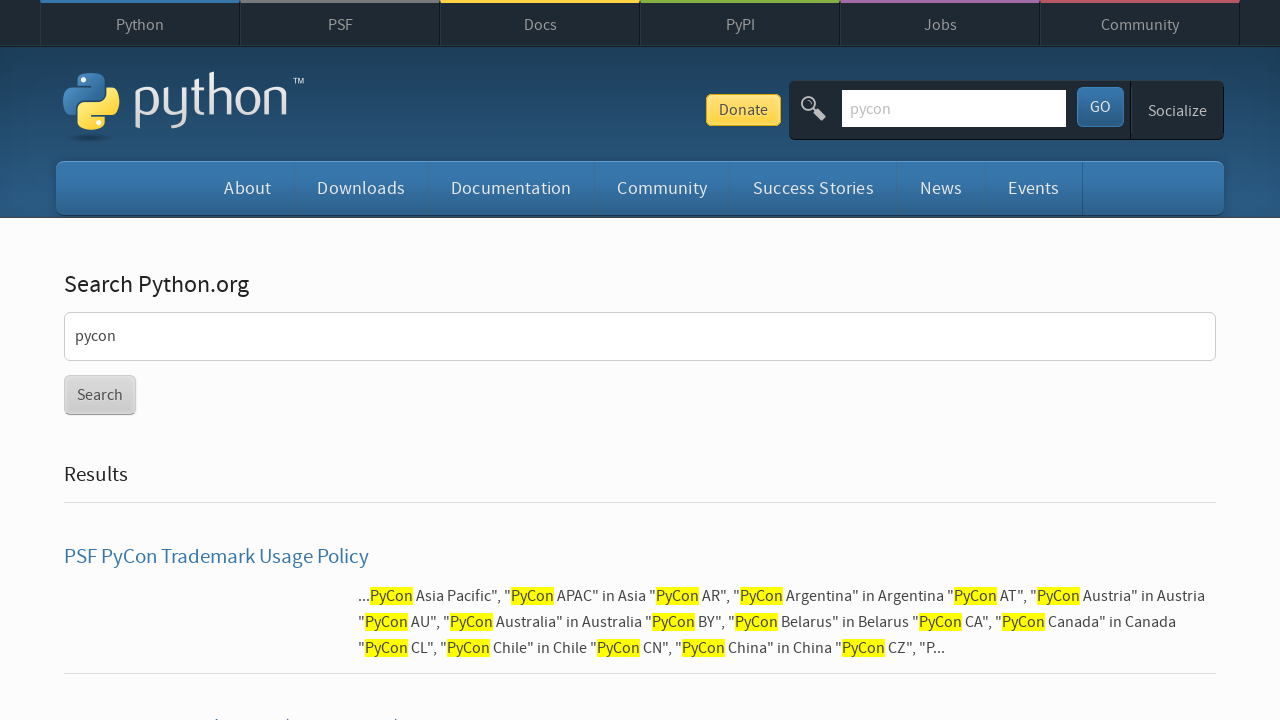

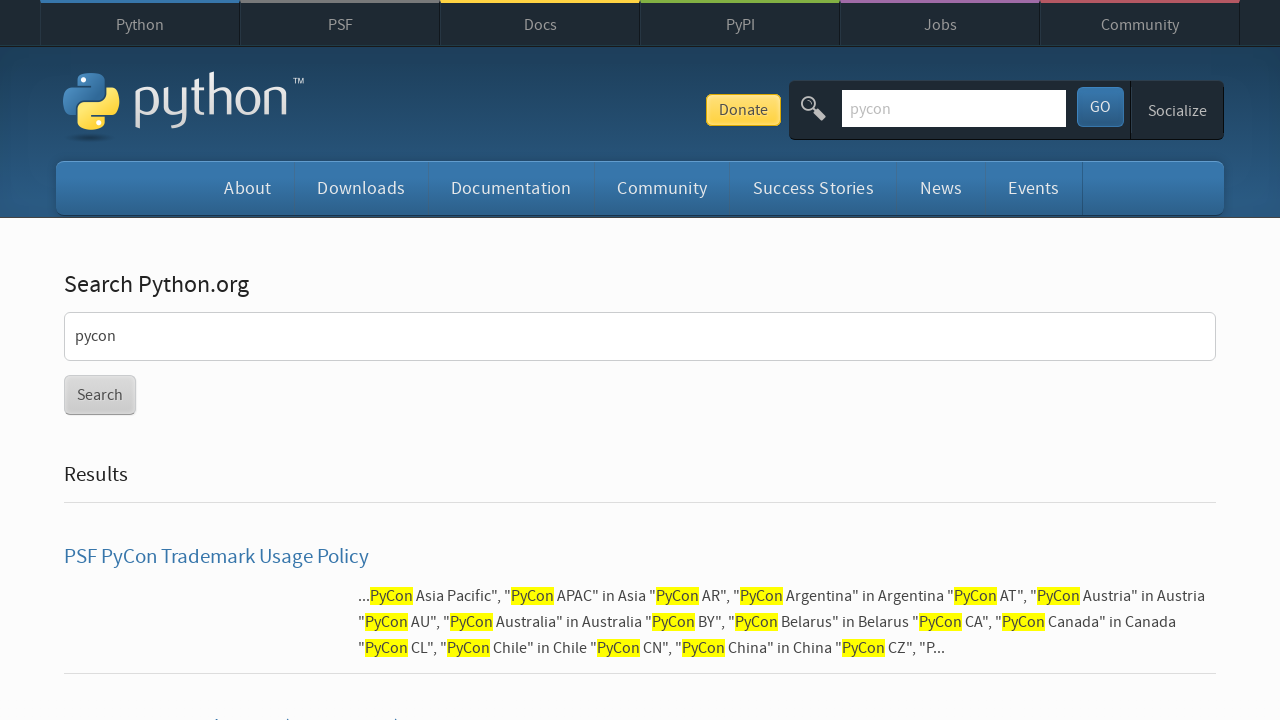